Navigates to the Elements section, clicks on Text Box, and fills in the full name field

Starting URL: https://demoqa.com/elements

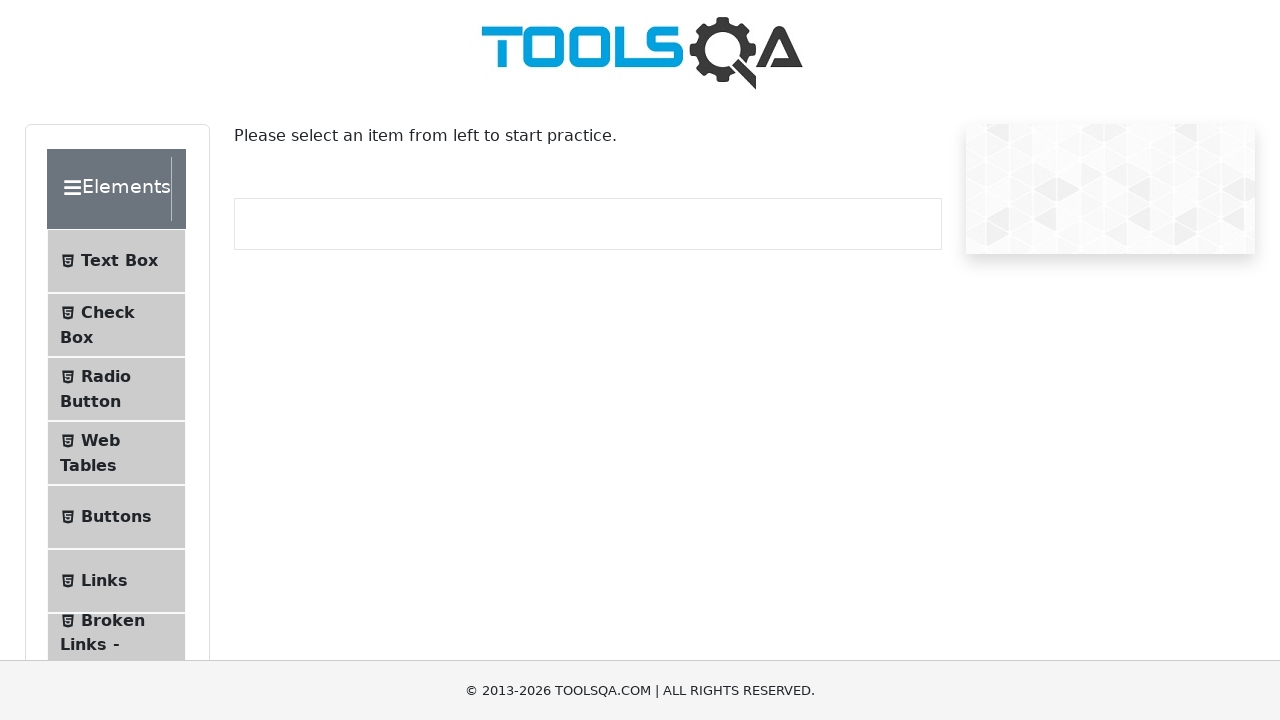

Clicked on Text Box menu item in Elements section at (119, 261) on xpath=//span[contains(text(),'Text Box')]
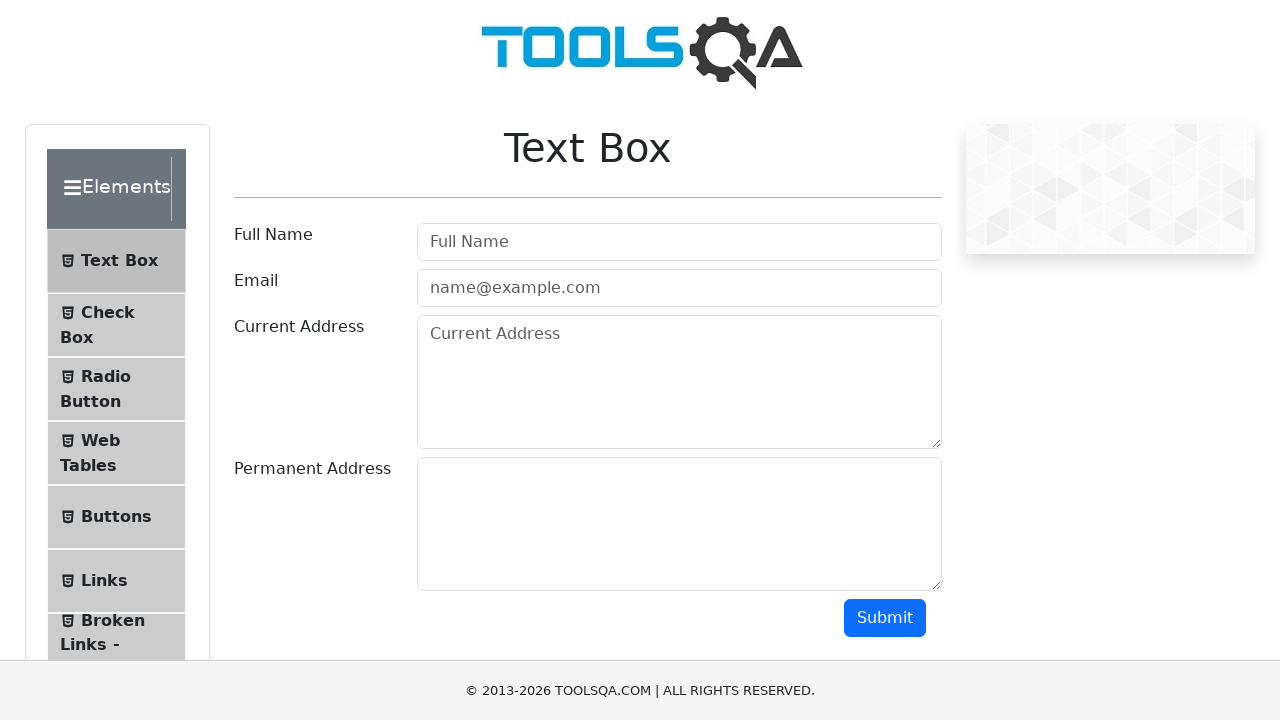

Filled full name field with 'Adam Adams' on #userName
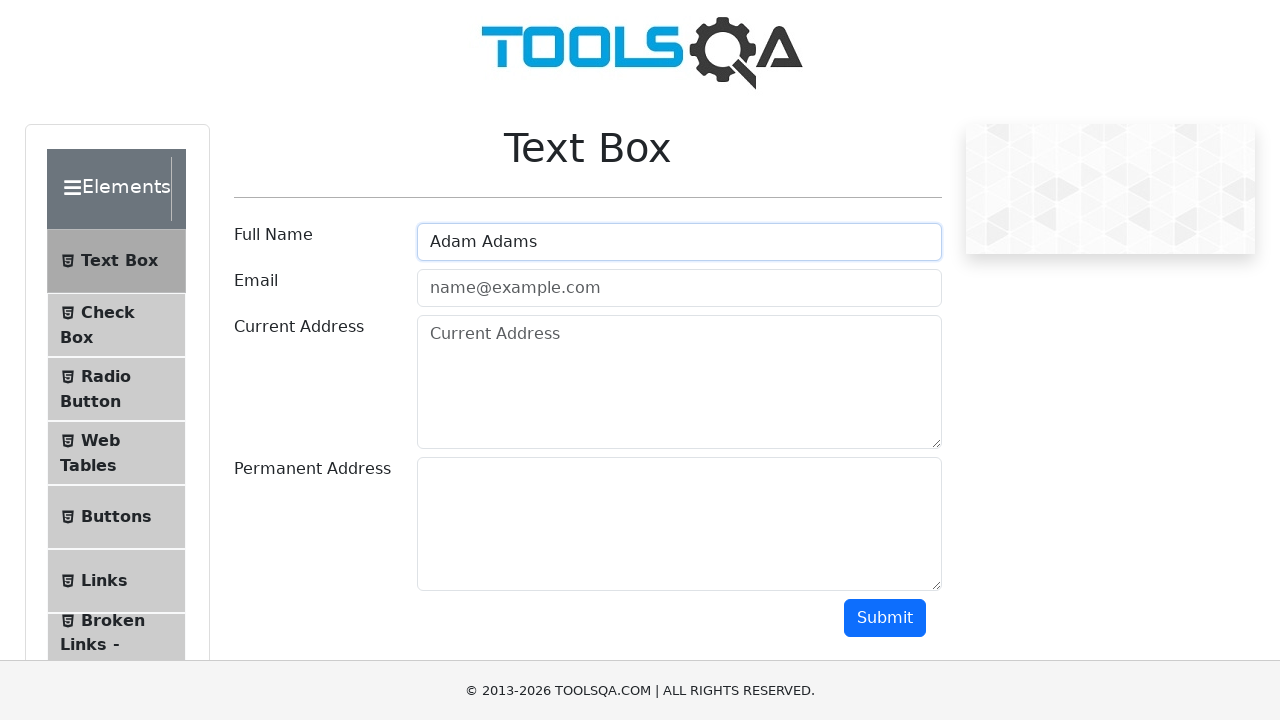

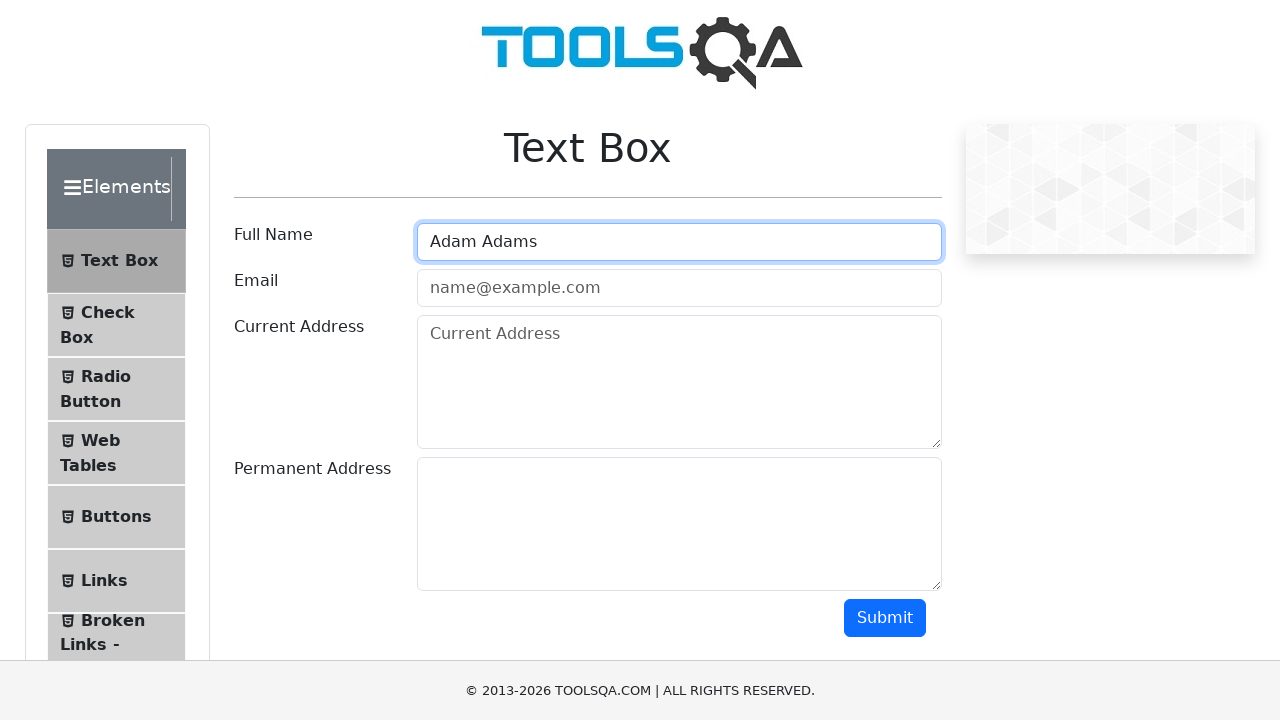